Tests non-greedy droppable behavior by dragging to inner box and verifying both inner and outer boxes receive the drop and change color

Starting URL: https://demoqa.com/droppable

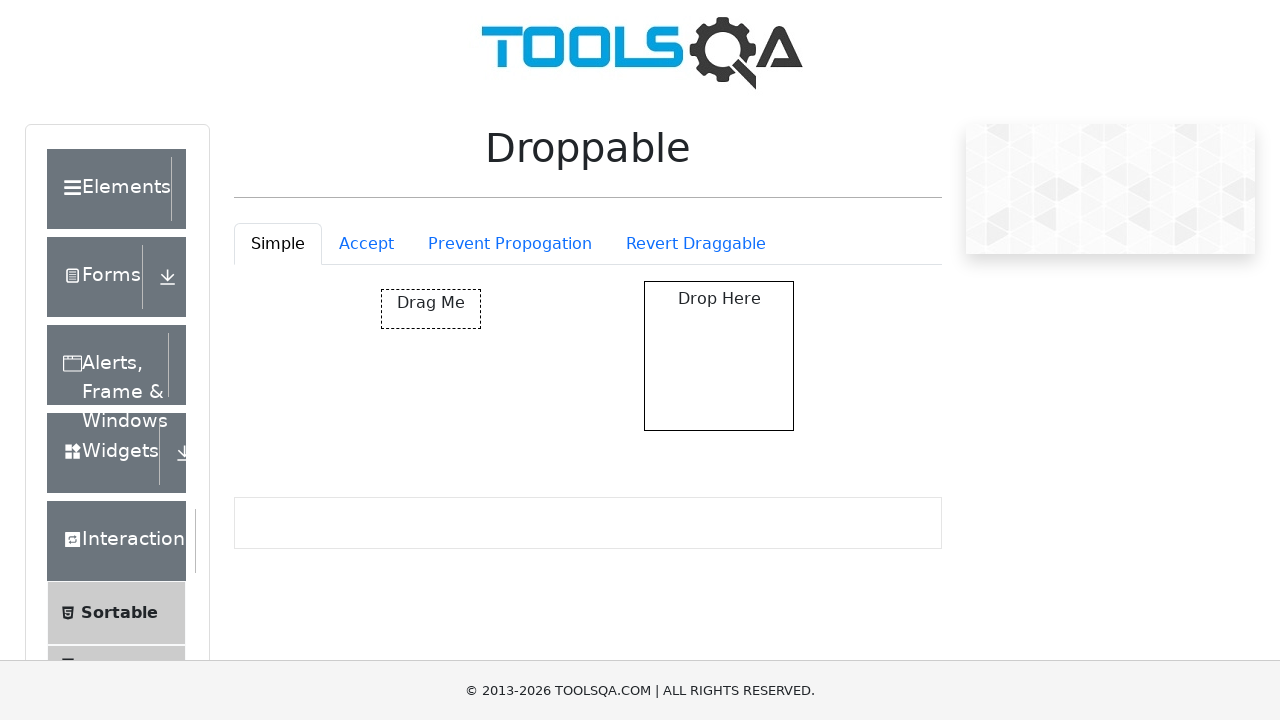

Clicked on Prevent Propogation tab at (510, 244) on #droppableExample-tab-preventPropogation
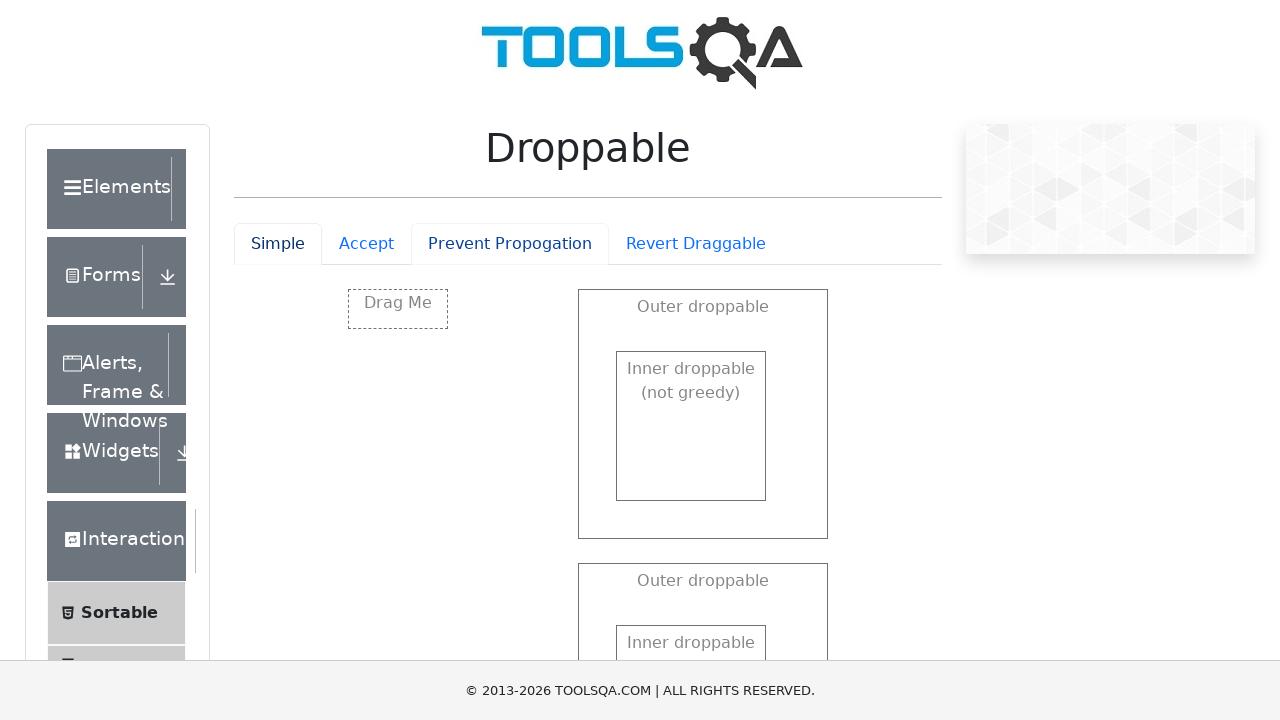

Waited for non-greedy inner drop box to be visible
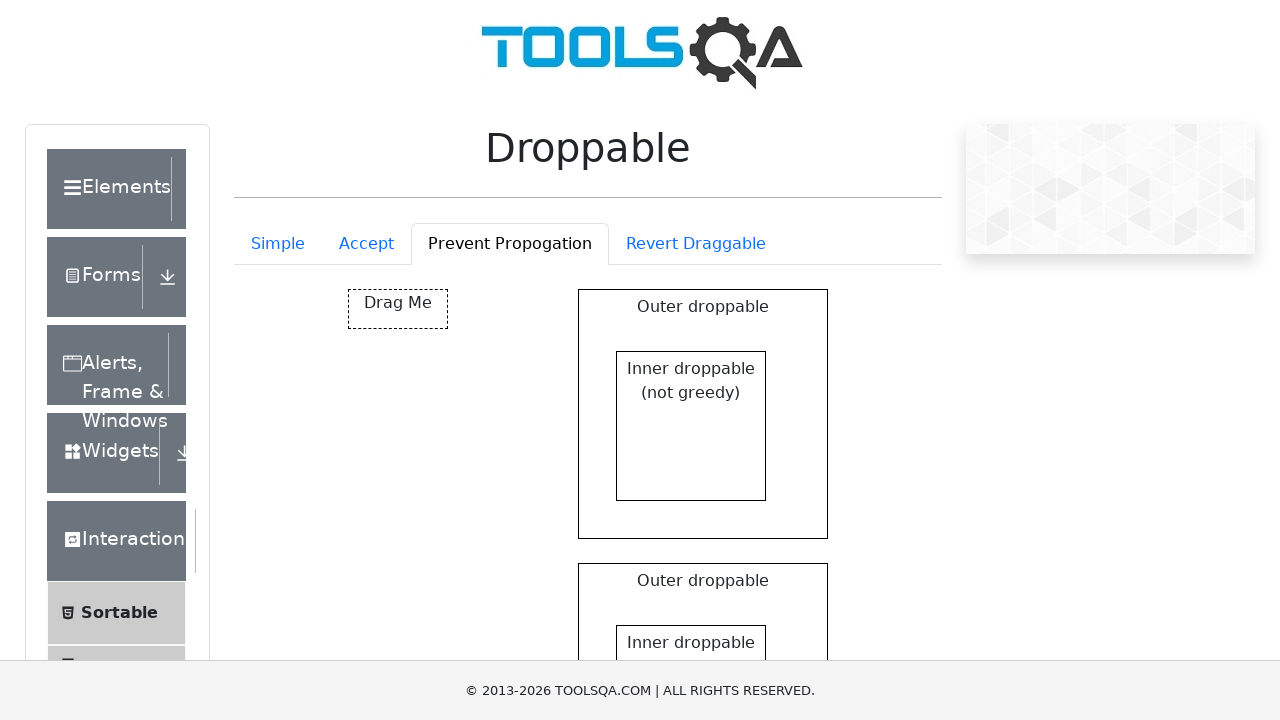

Dragged source box to non-greedy inner drop box at (691, 426)
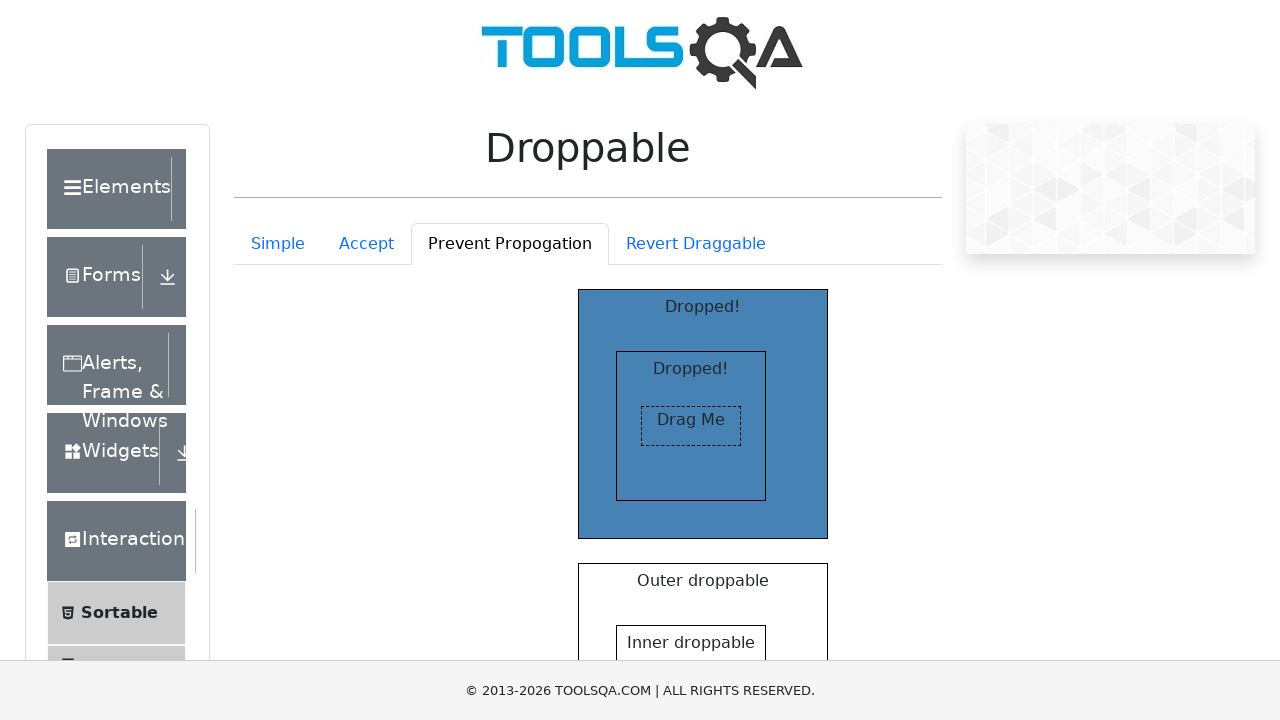

Verified outer non-greedy box shows 'Dropped!' and changed color
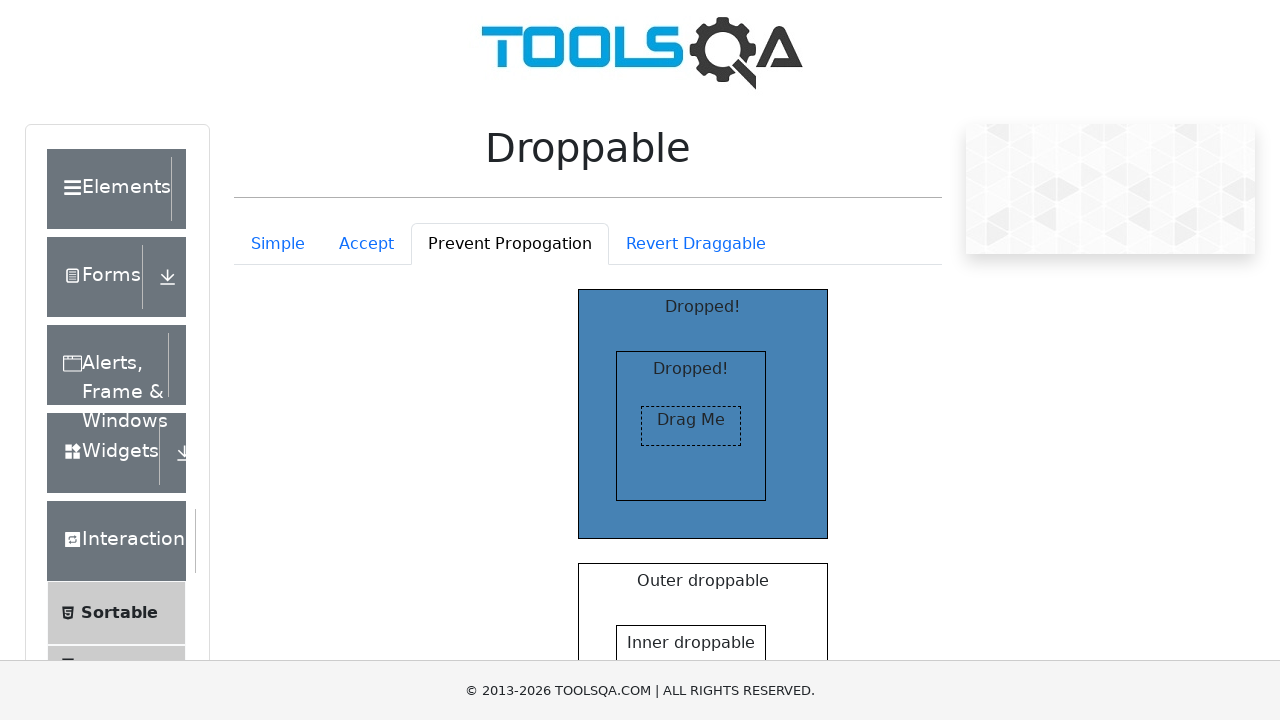

Verified inner non-greedy box shows 'Dropped!' and changed color
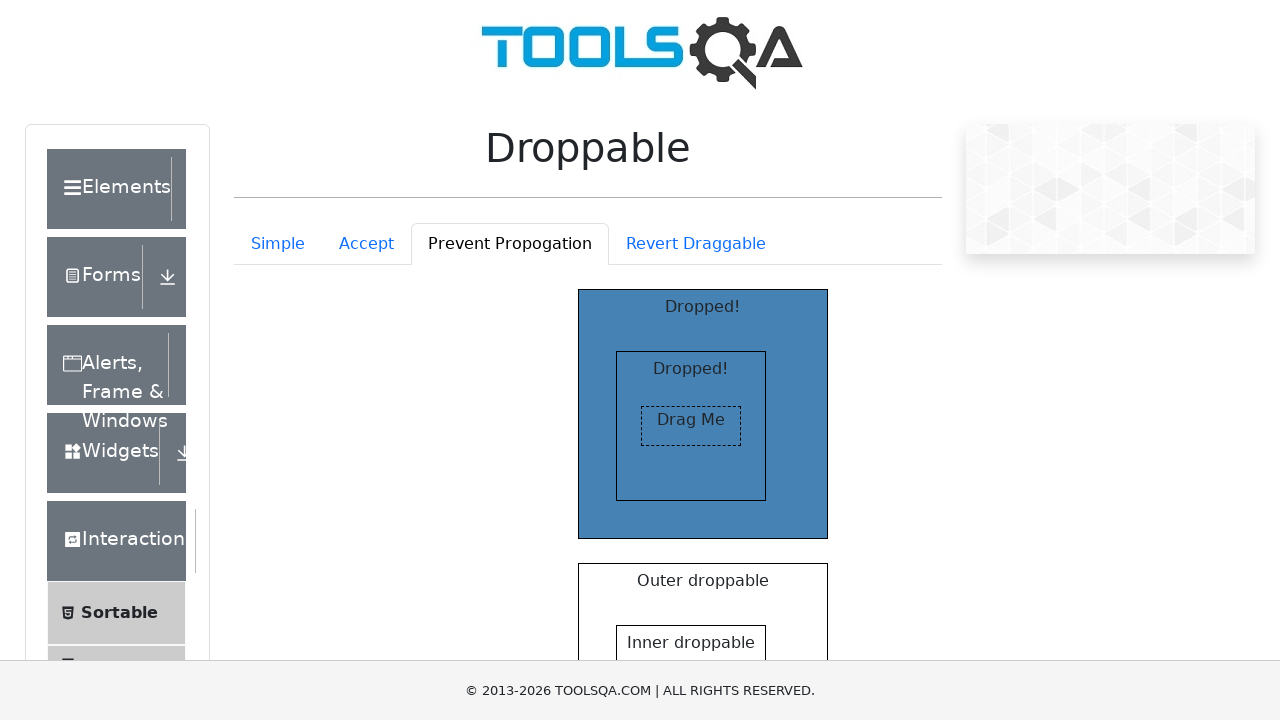

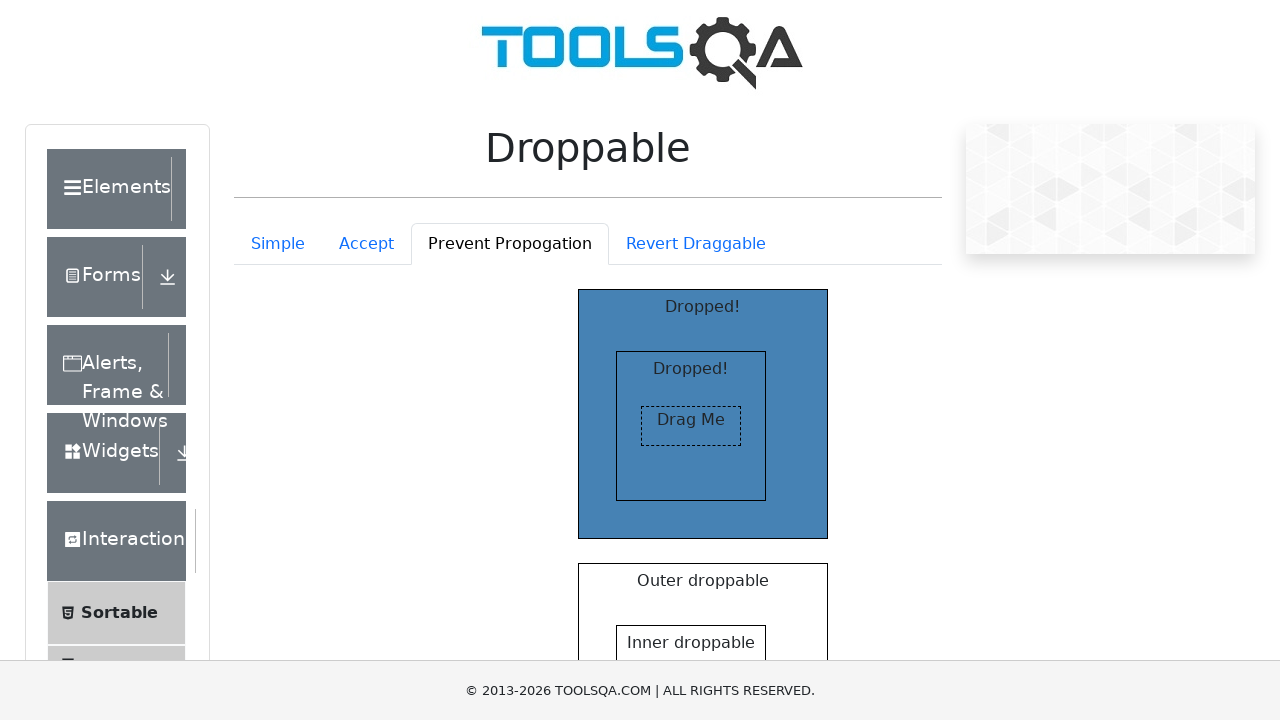